Tests keyboard actions by entering text in the first textarea, selecting all with Ctrl+A, copying with Ctrl+C, tabbing to the second textarea, and pasting with Ctrl+V to demonstrate keyboard shortcuts functionality.

Starting URL: https://text-compare.com/

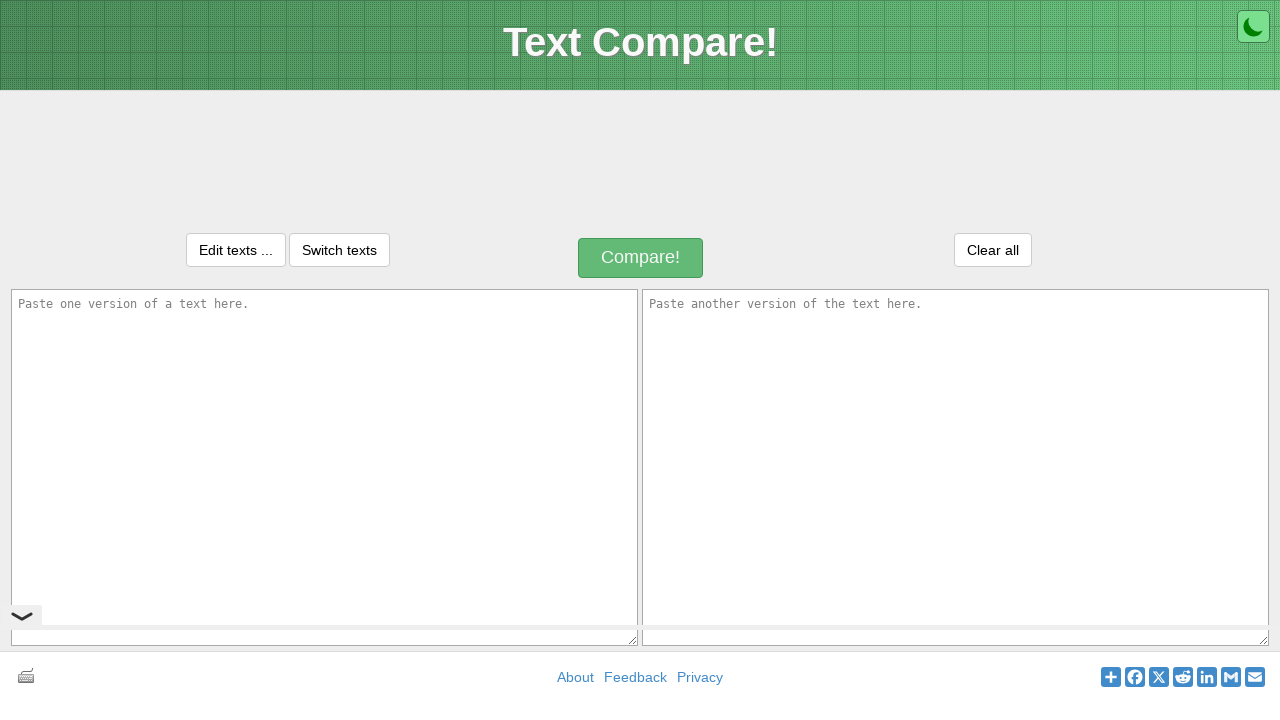

Filled first textarea with 'WELCOME' on textarea#inputText1
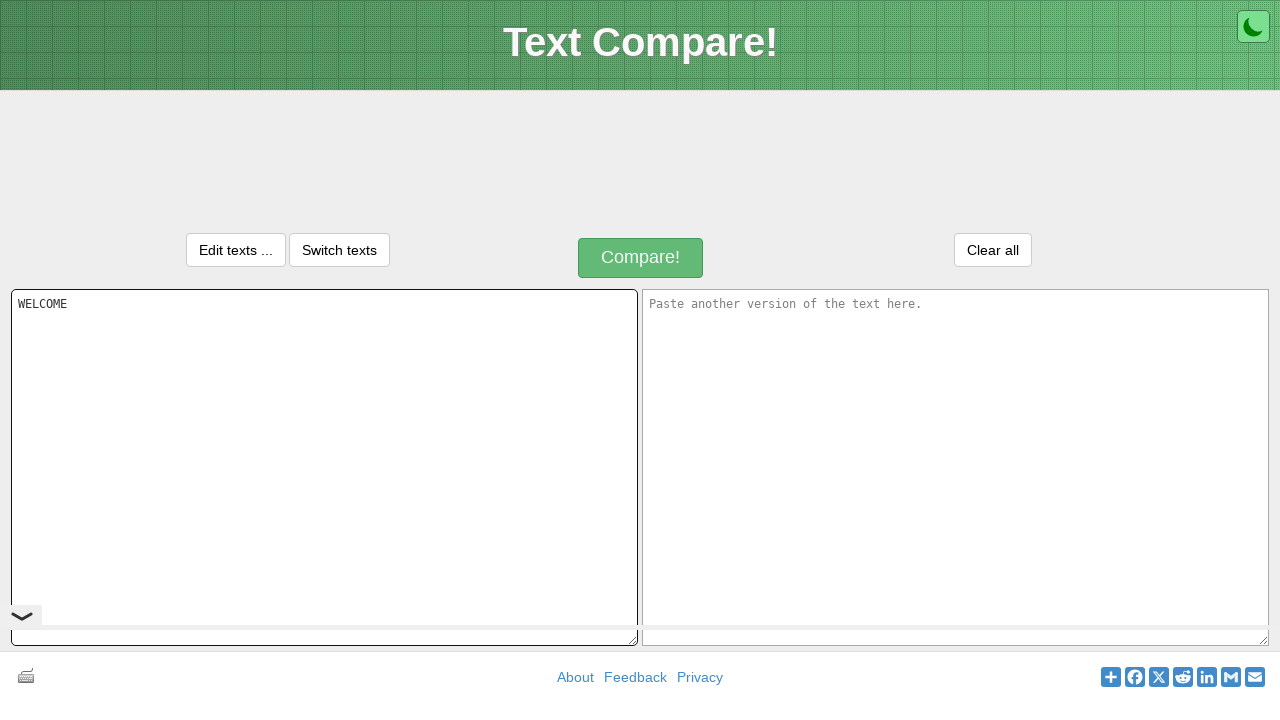

Clicked on first textarea to ensure focus at (324, 467) on textarea#inputText1
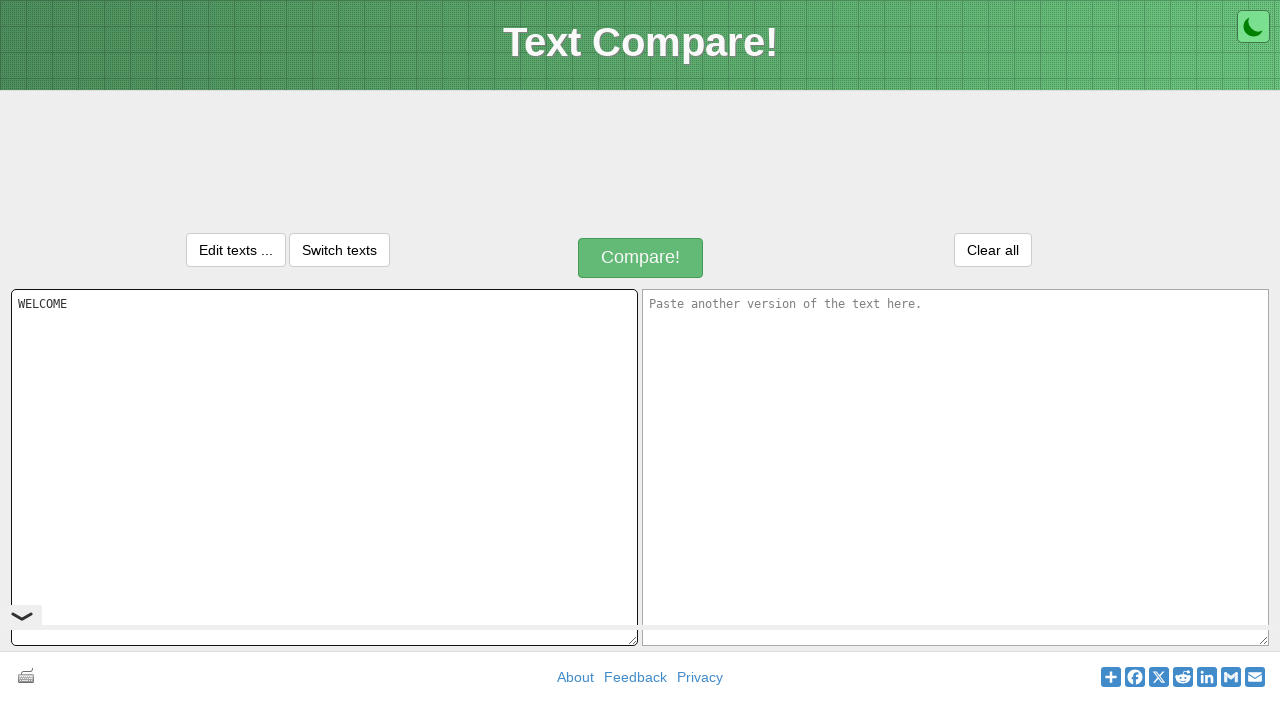

Selected all text in first textarea using Ctrl+A
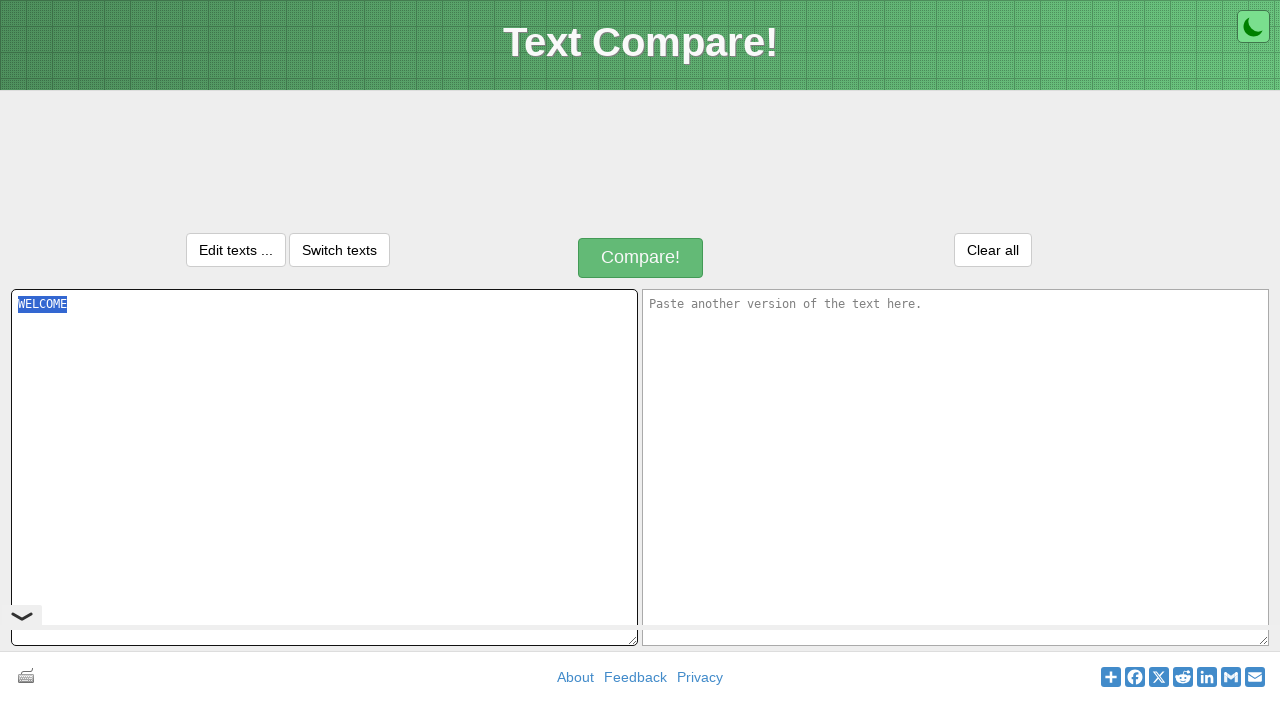

Copied selected text using Ctrl+C
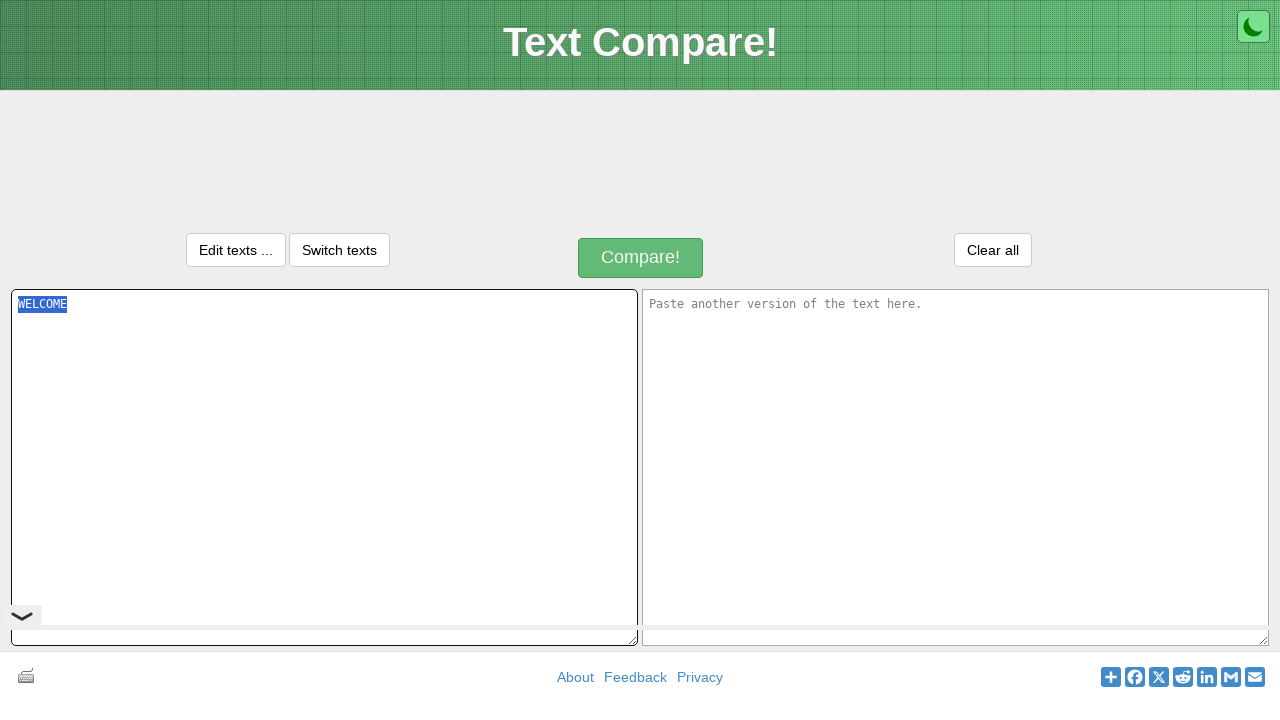

Tabbed to move focus to second textarea
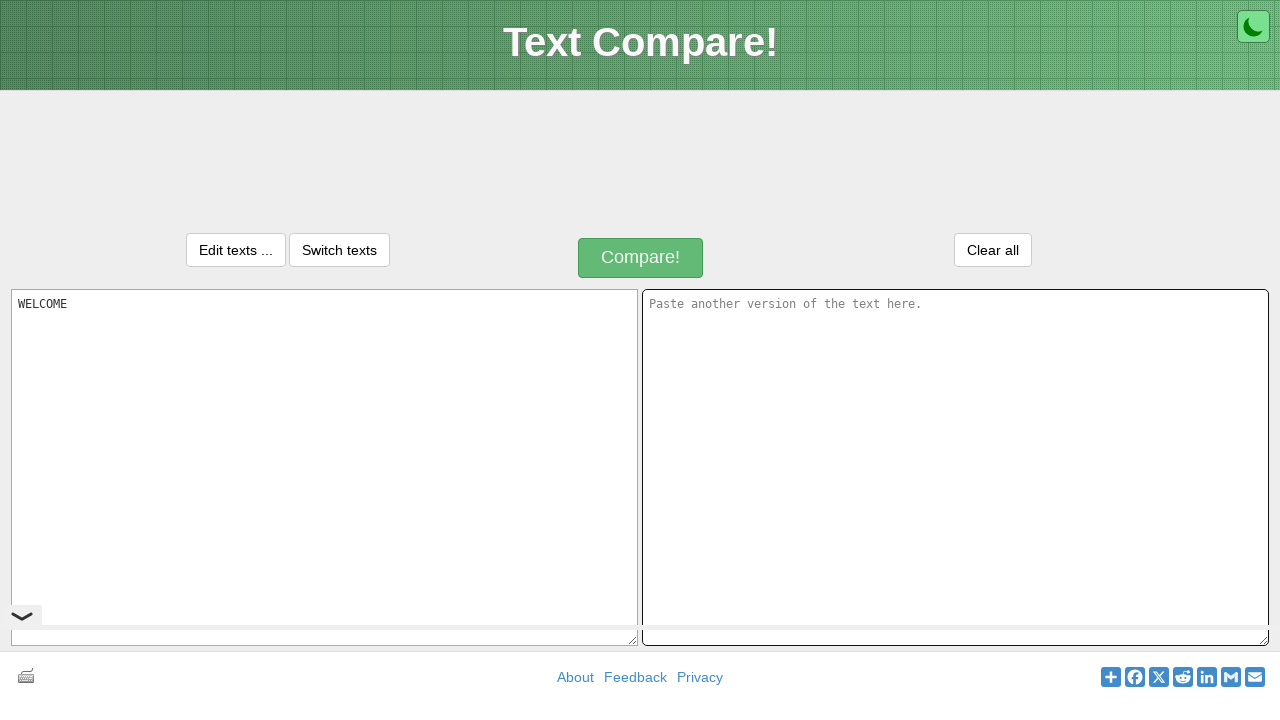

Pasted copied text into second textarea using Ctrl+V
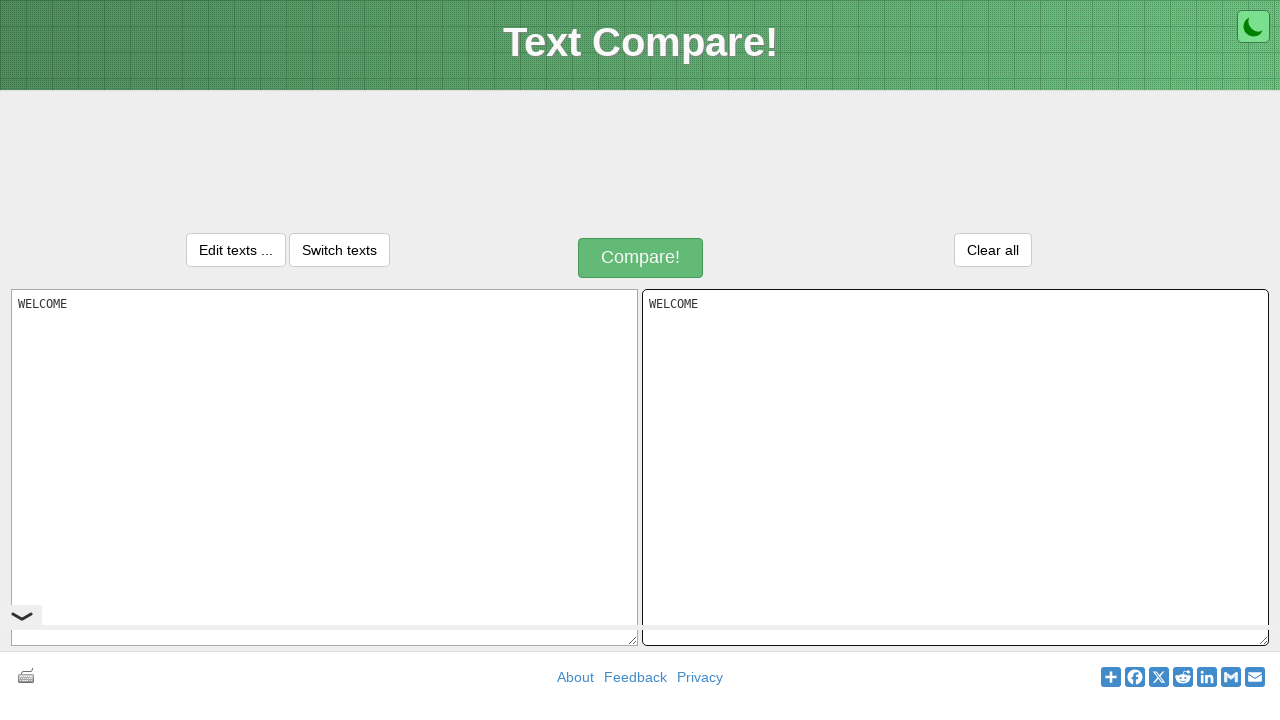

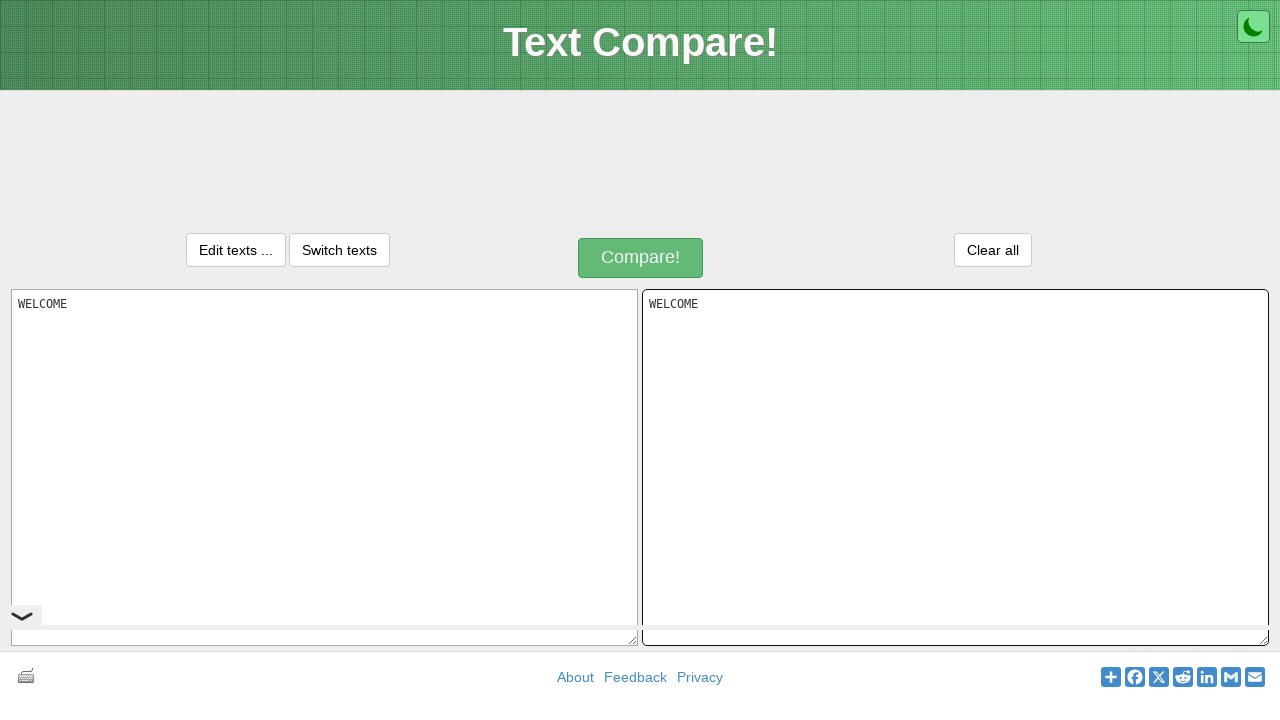